Navigates to Flipkart homepage and verifies the page loads successfully

Starting URL: https://www.flipkart.com

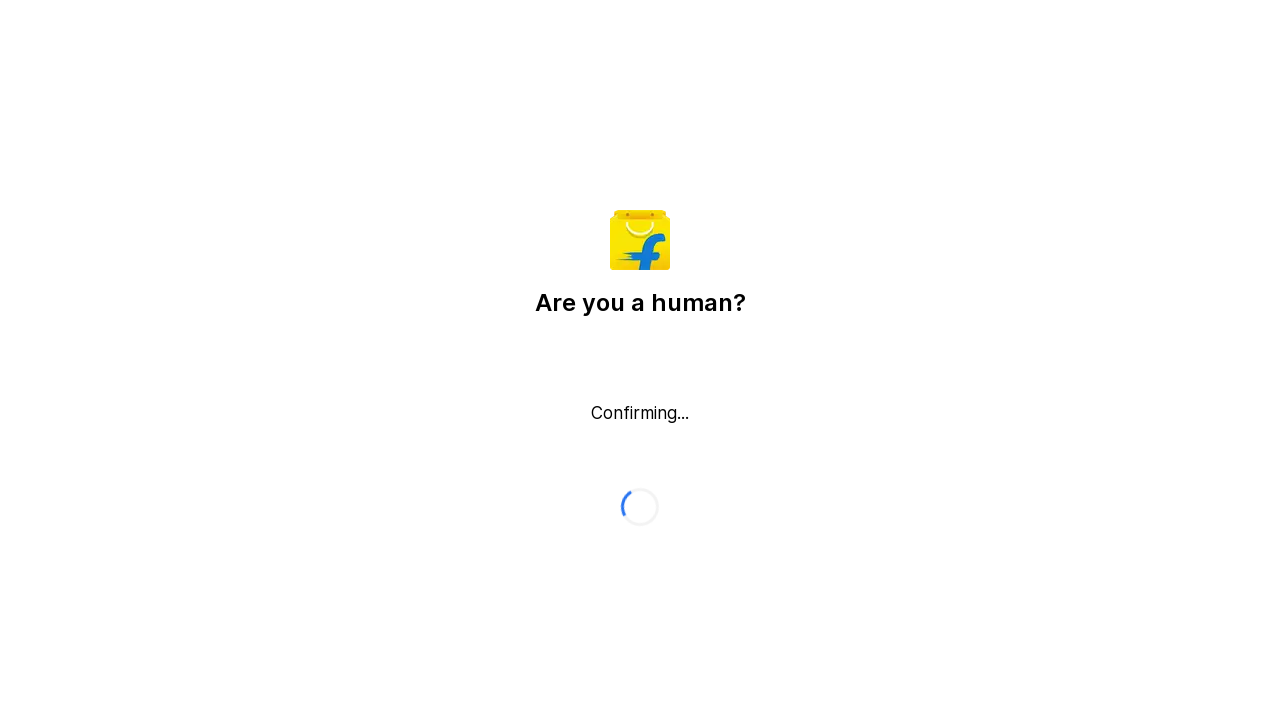

Flipkart homepage loaded and DOM content fully rendered
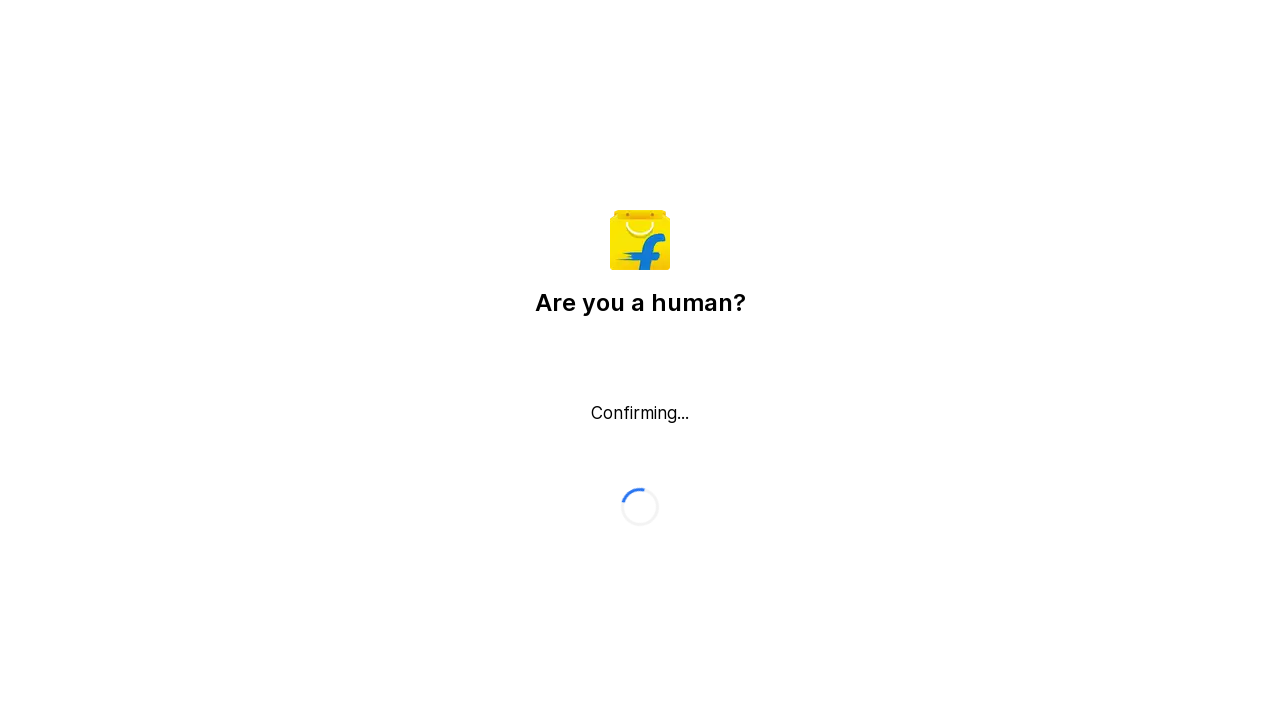

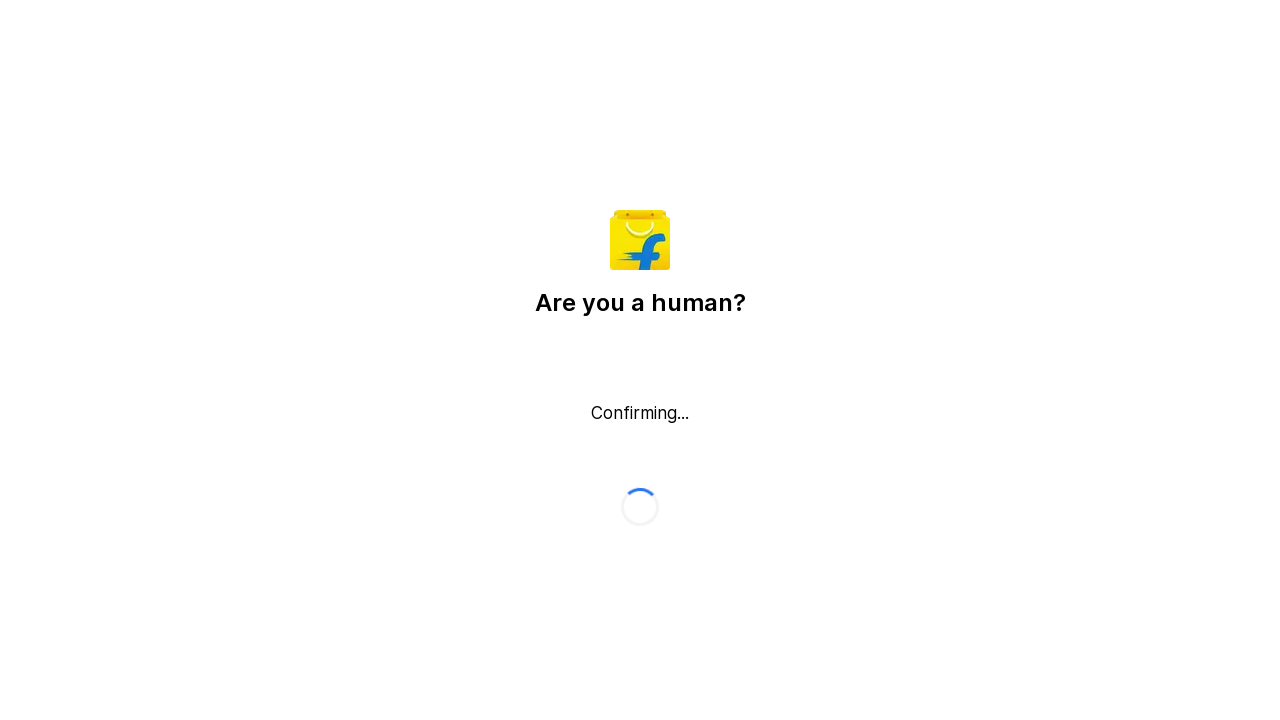